Tests keyboard interactions with a selectable list by using CTRL key for multi-selection, then releasing CTRL for single selection

Starting URL: https://jqueryui.com/resources/demos/selectable/default.html

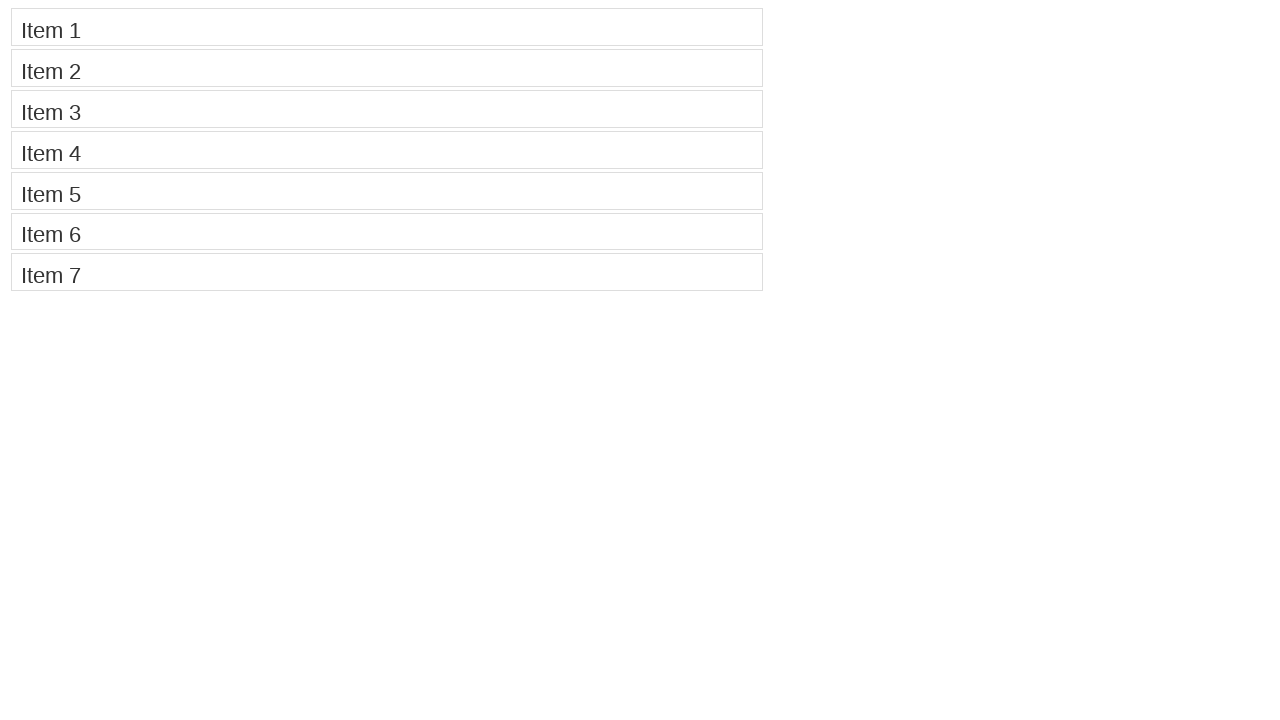

Pressed down CTRL key for multi-selection mode
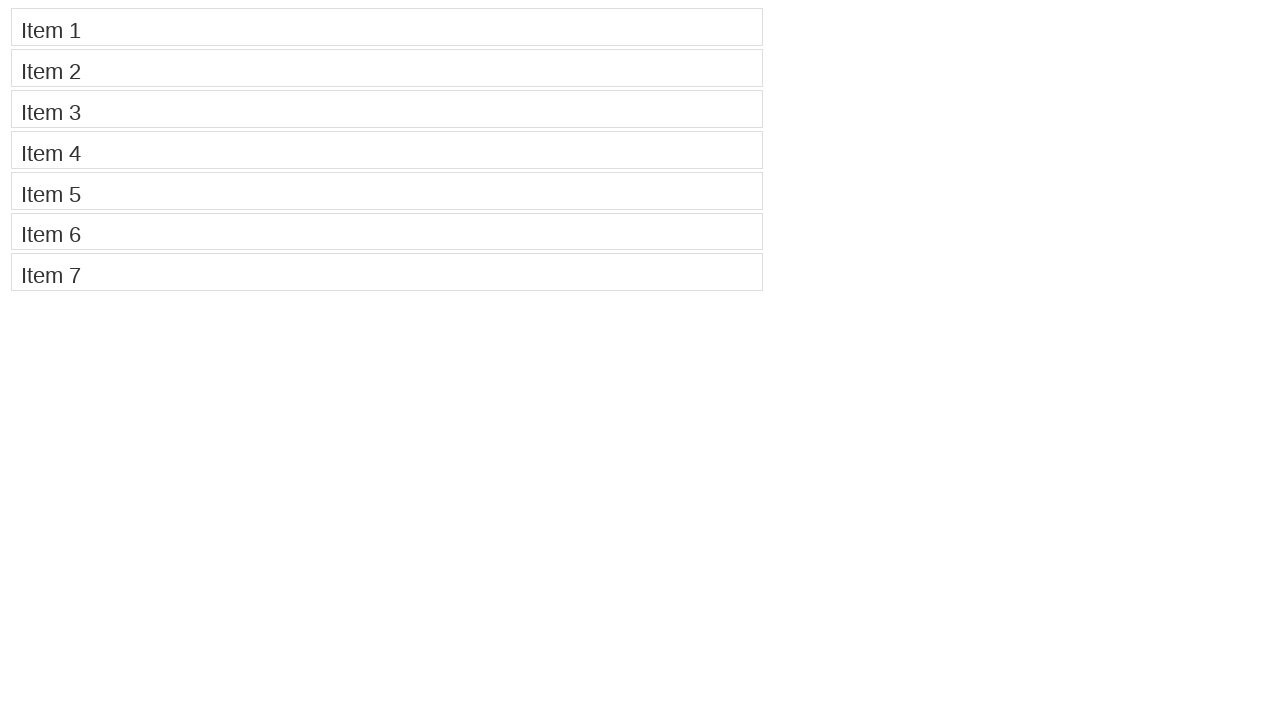

Clicked Item 1 while holding CTRL at (387, 27) on xpath=//li[contains(.,'Item 1')]
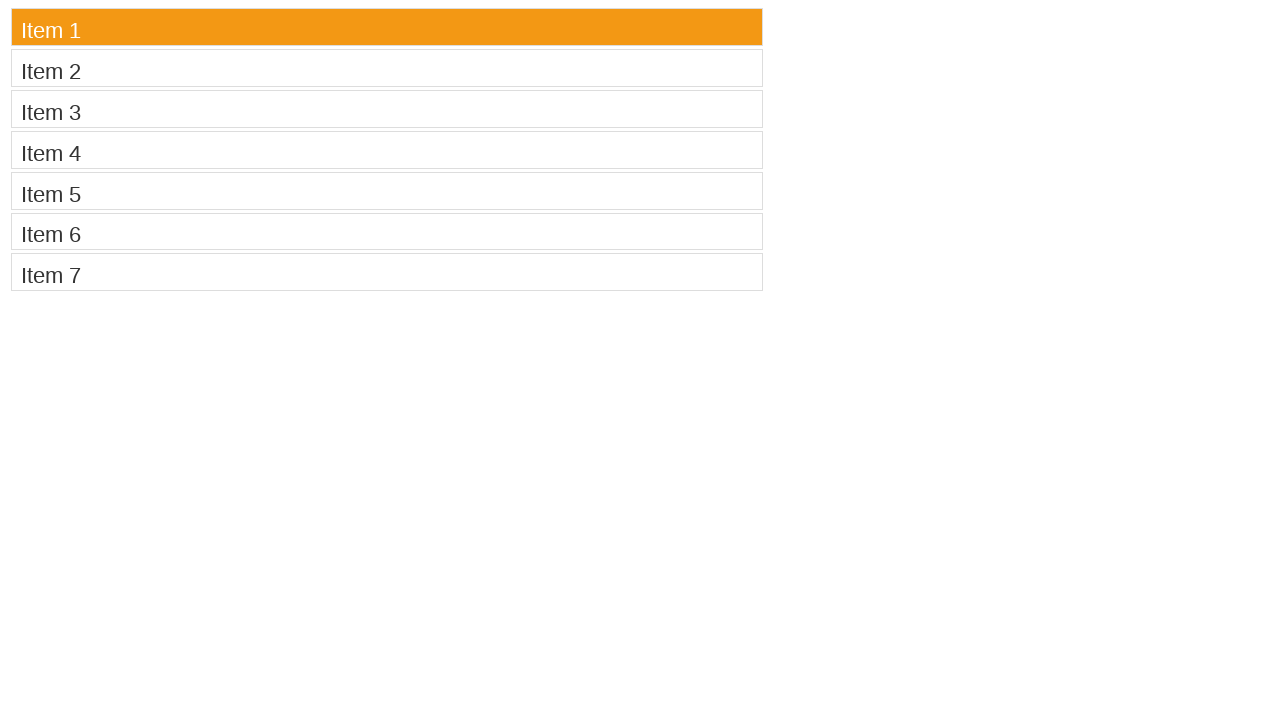

Clicked Item 3 while holding CTRL at (387, 109) on xpath=//li[contains(.,'Item 3')]
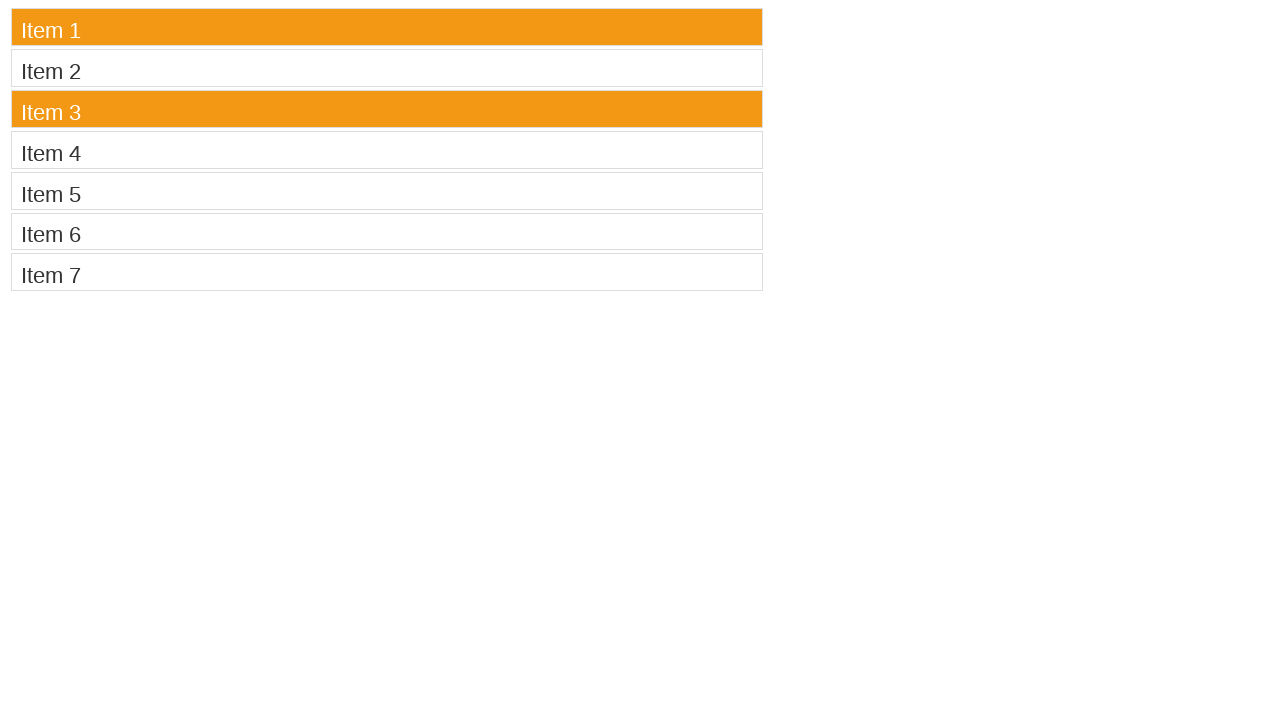

Clicked Item 5 while holding CTRL at (387, 191) on xpath=//li[contains(.,'Item 5')]
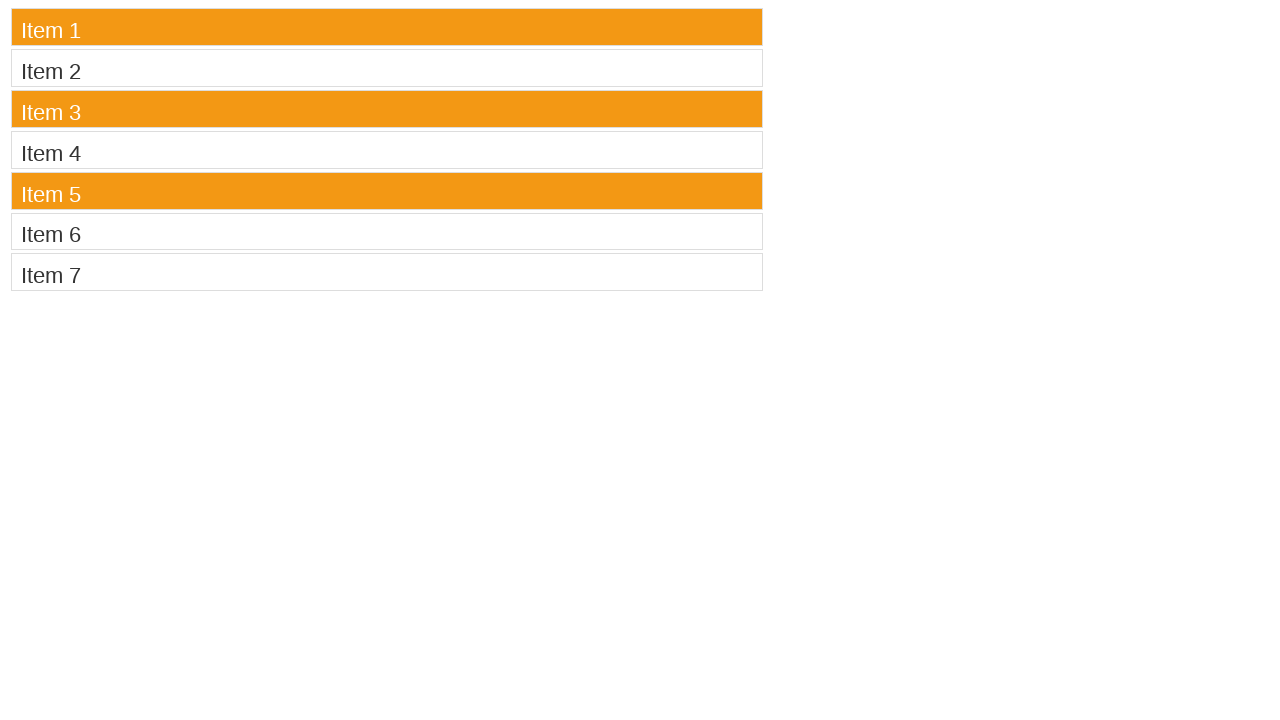

Clicked Item 7 while holding CTRL at (387, 272) on xpath=//li[contains(.,'Item 7')]
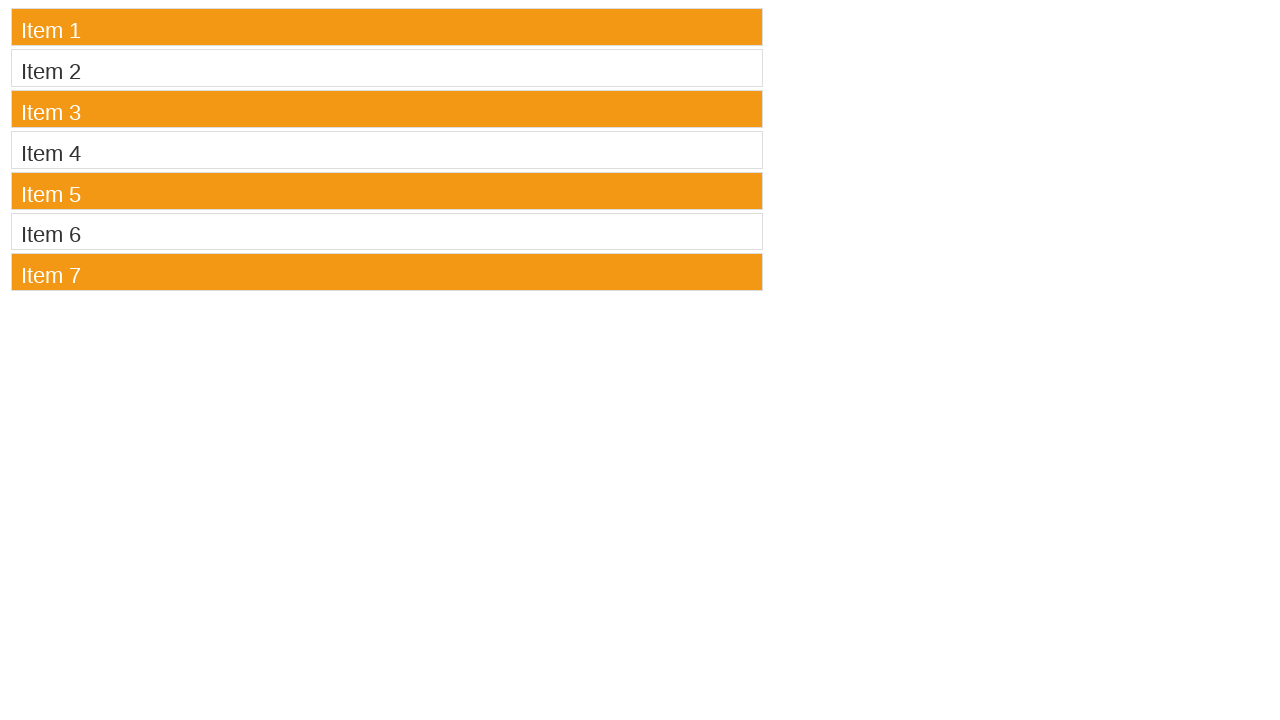

Waited 2 seconds to observe multi-selection state
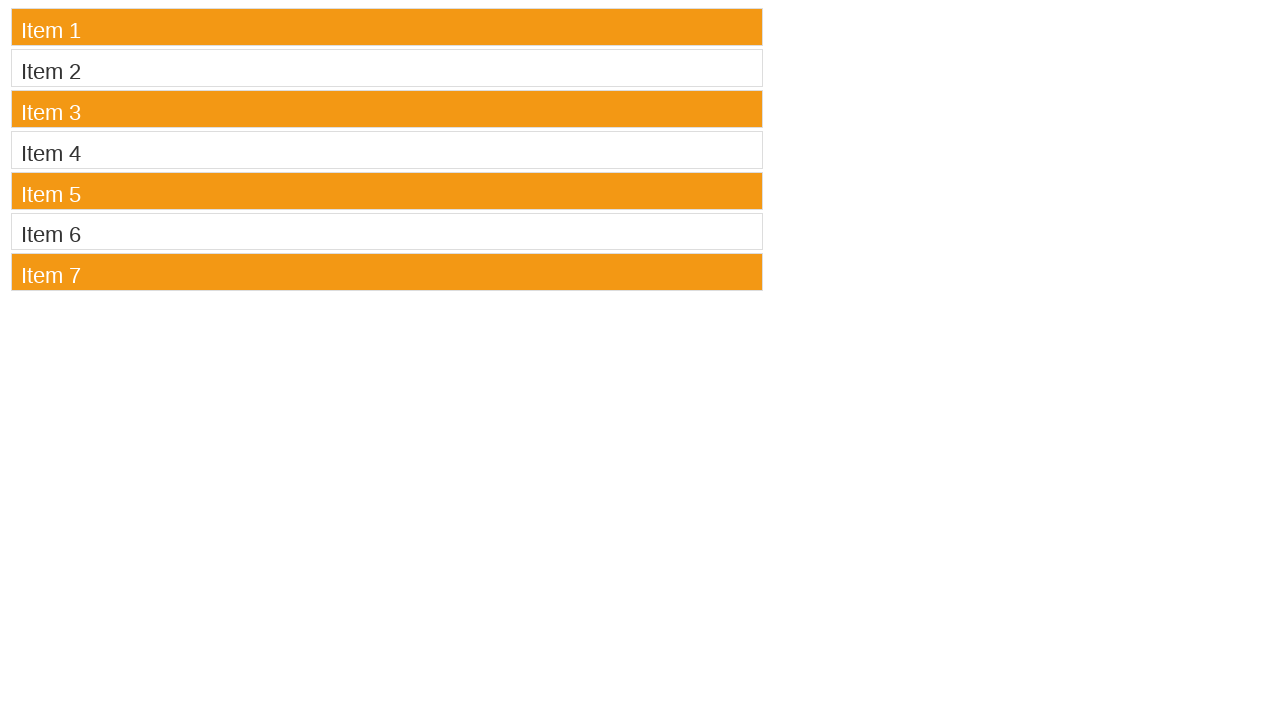

Released CTRL key to switch to single-selection mode
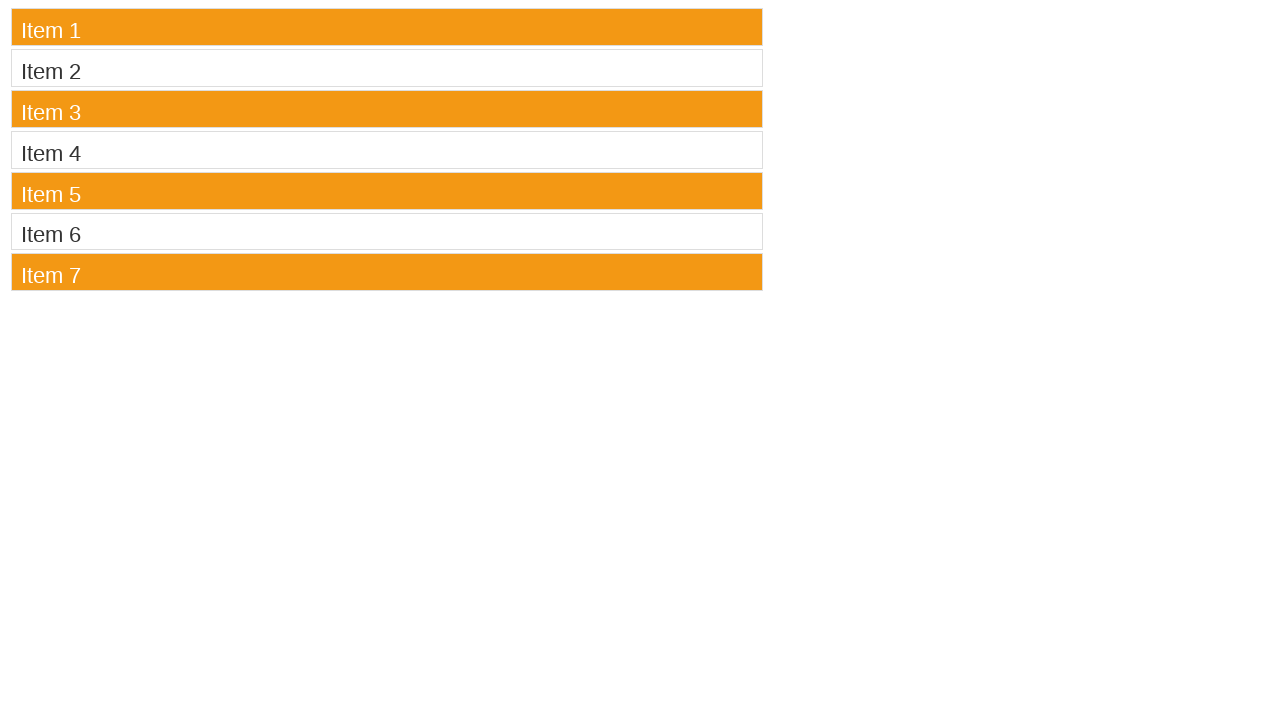

Clicked Item 1 without CTRL for single selection at (387, 27) on xpath=//li[contains(.,'Item 1')]
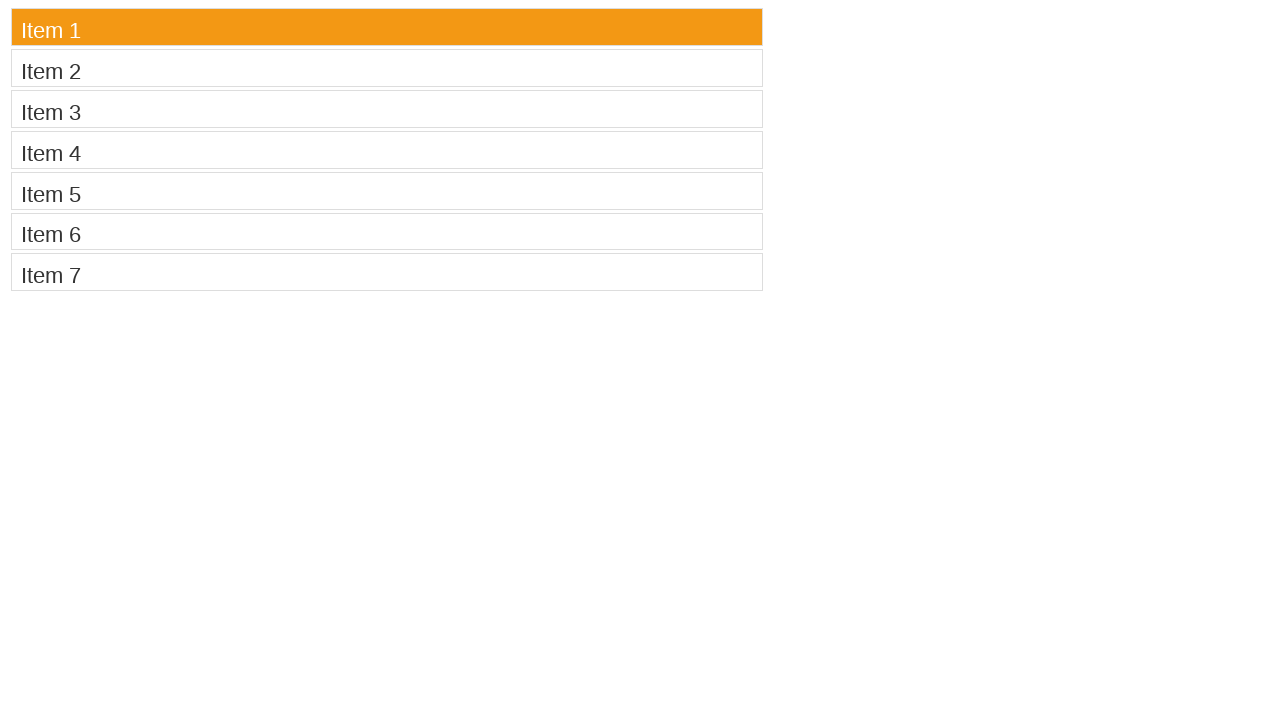

Clicked Item 3 without CTRL for single selection at (387, 109) on xpath=//li[contains(.,'Item 3')]
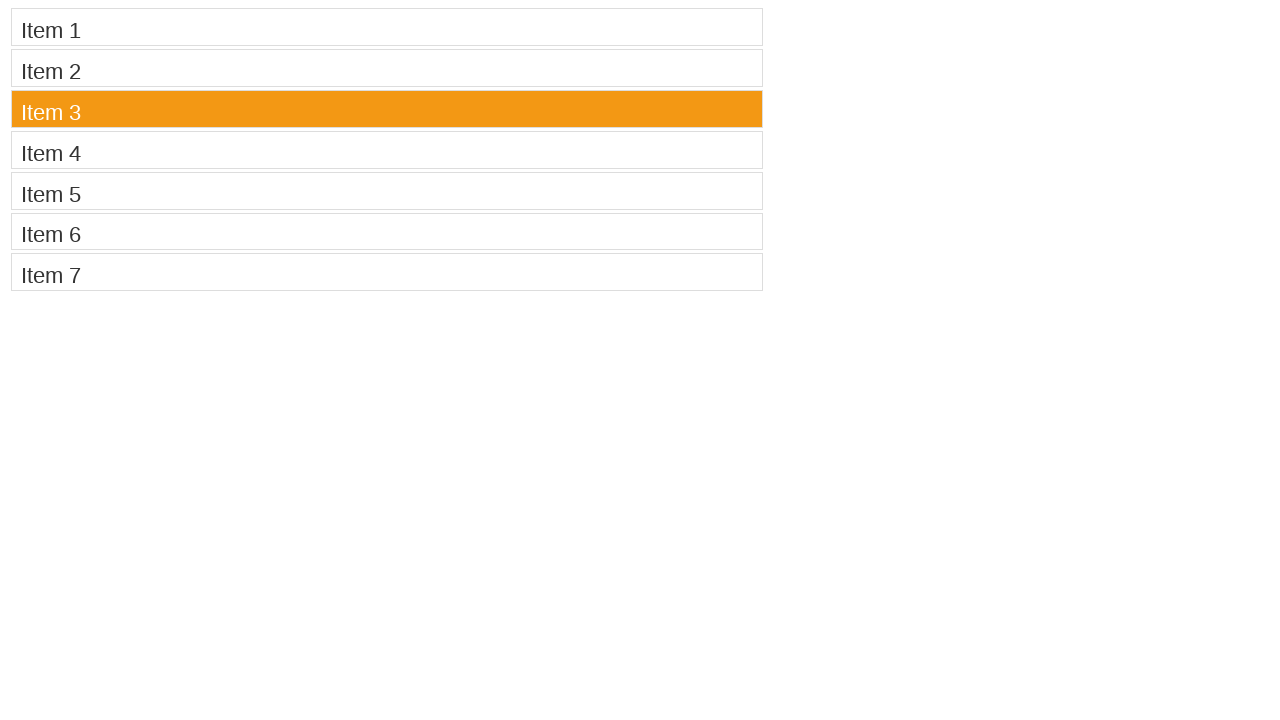

Clicked Item 5 without CTRL for single selection at (387, 191) on xpath=//li[contains(.,'Item 5')]
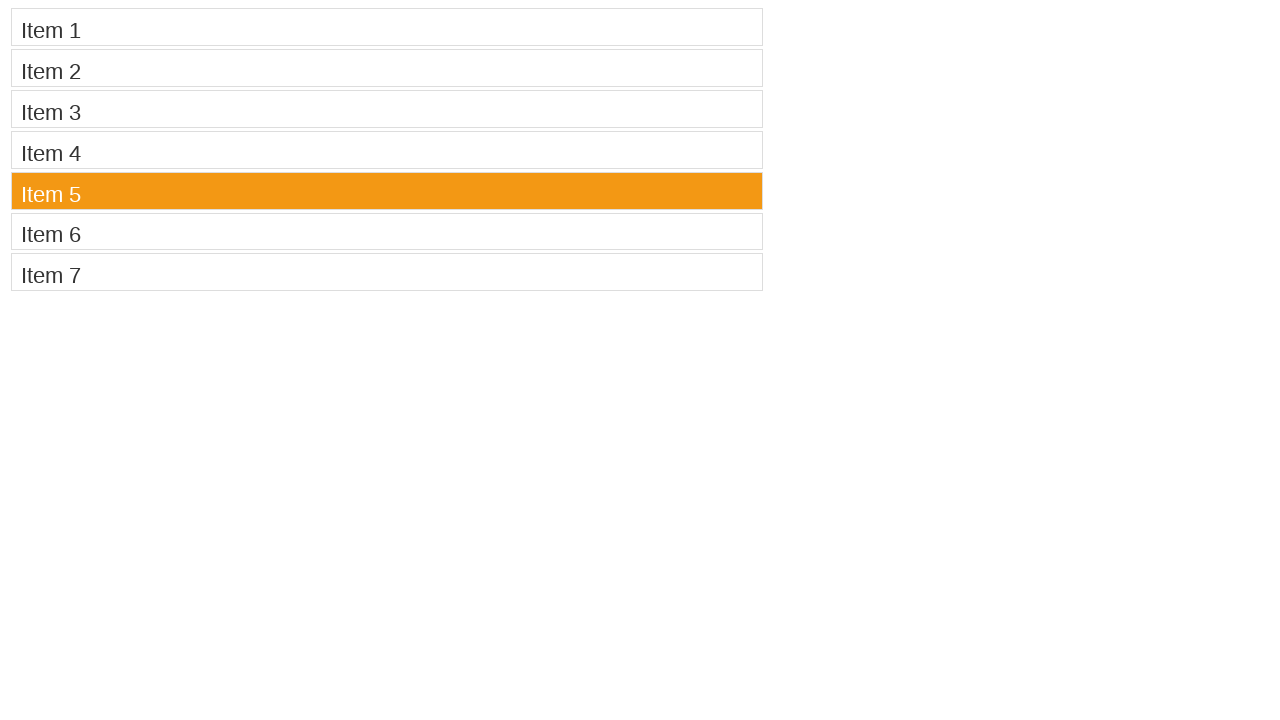

Clicked Item 7 without CTRL for single selection at (387, 272) on xpath=//li[contains(.,'Item 7')]
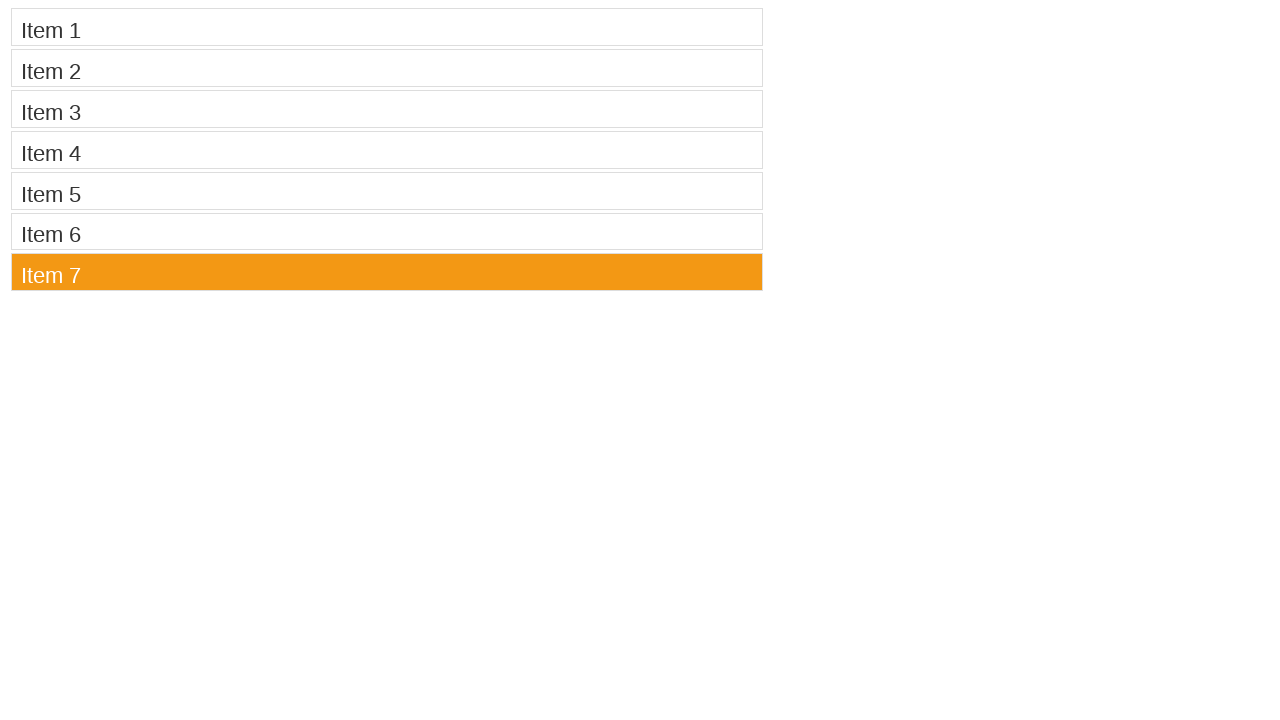

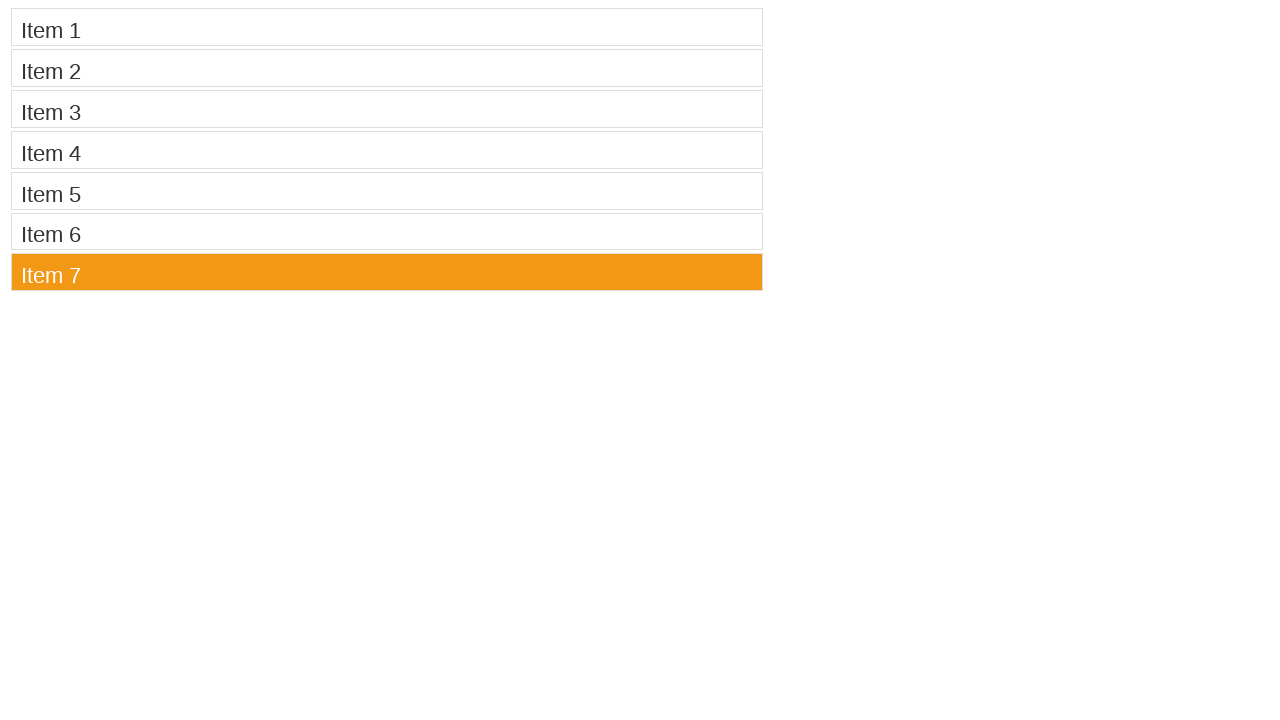